Tests gender radio button selection by clicking the male radio button directly and verifying it is selected while others are not

Starting URL: https://testotomasyonu.com/form

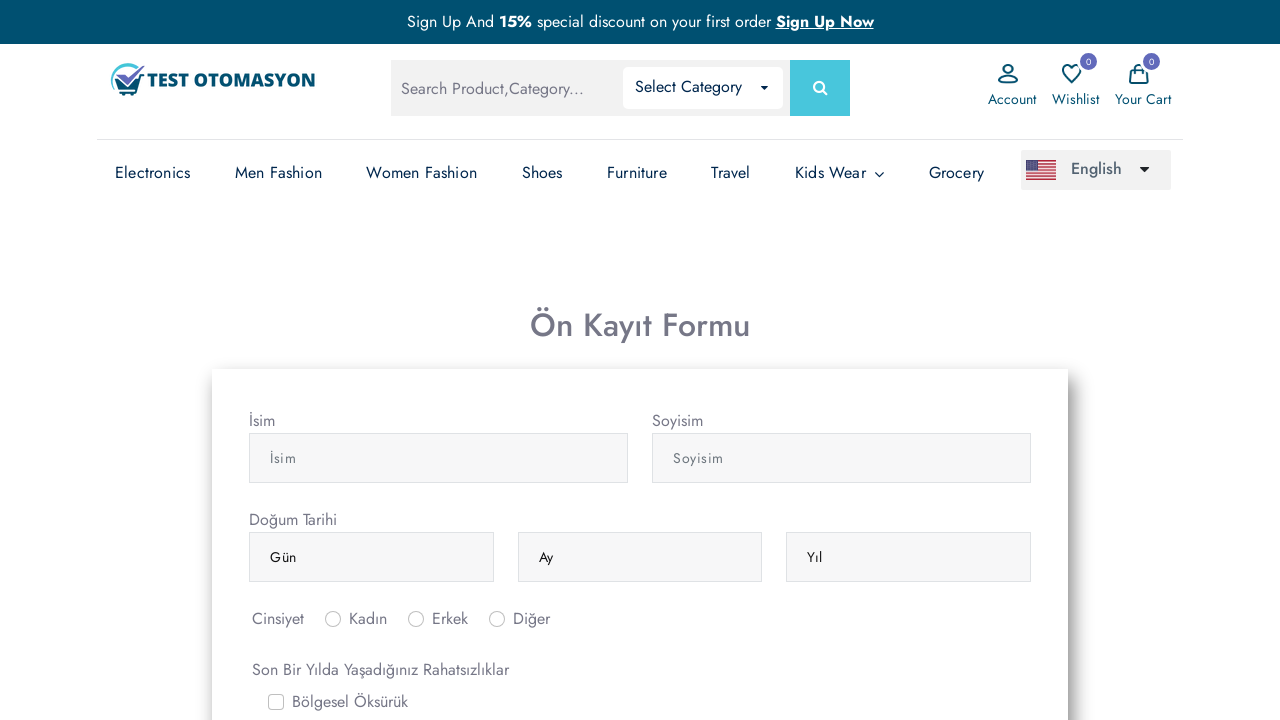

Clicked the male (erkek) radio button at (416, 619) on #inlineRadio2
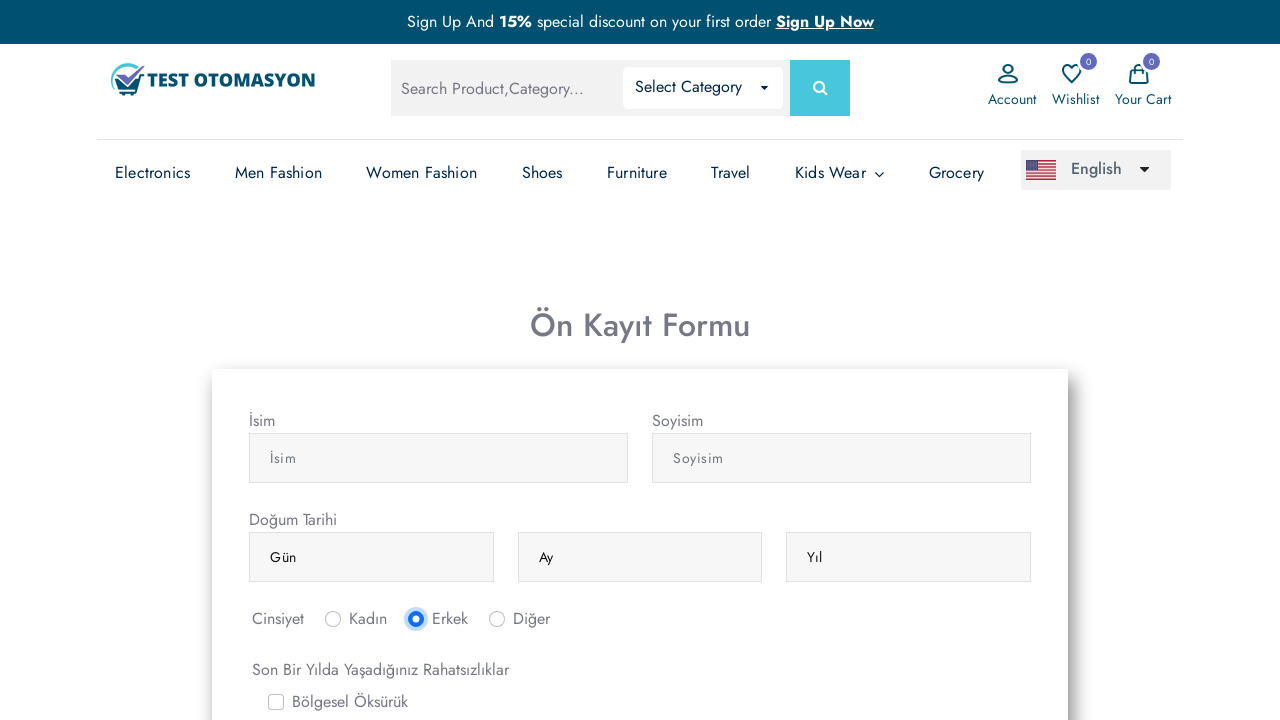

Verified that the male radio button is selected
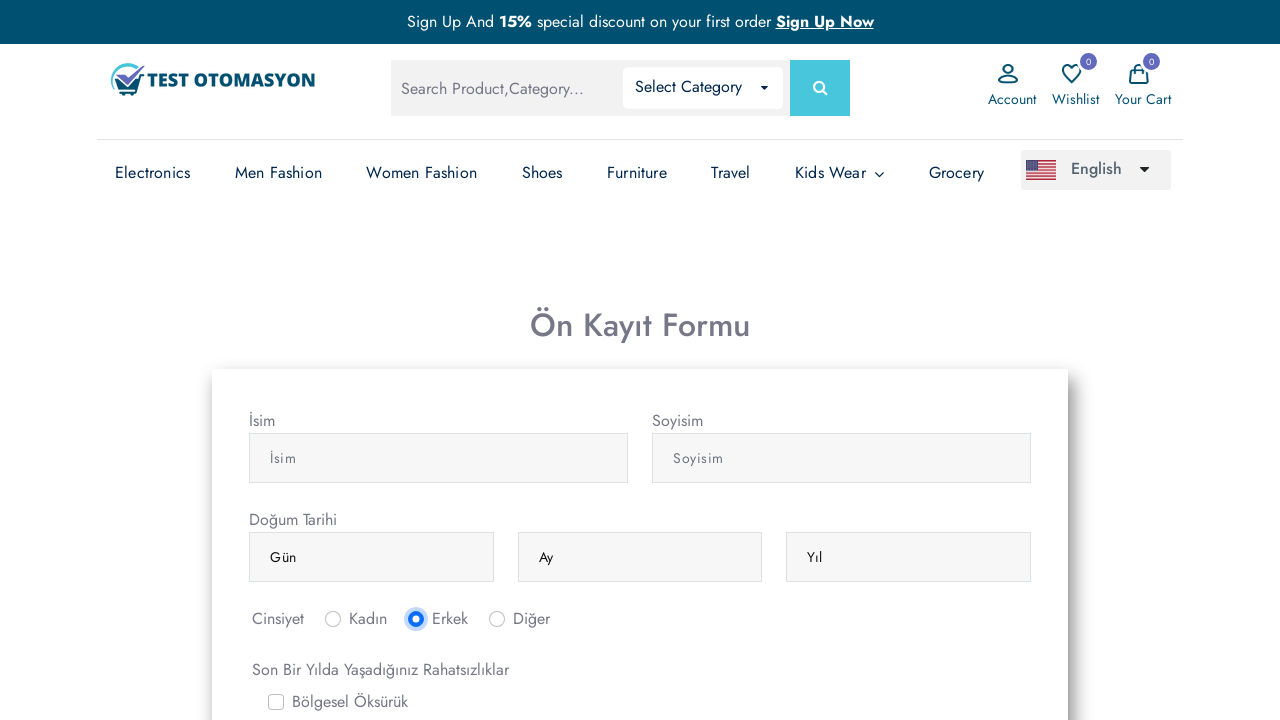

Verified that the female (kadin) radio button is not selected
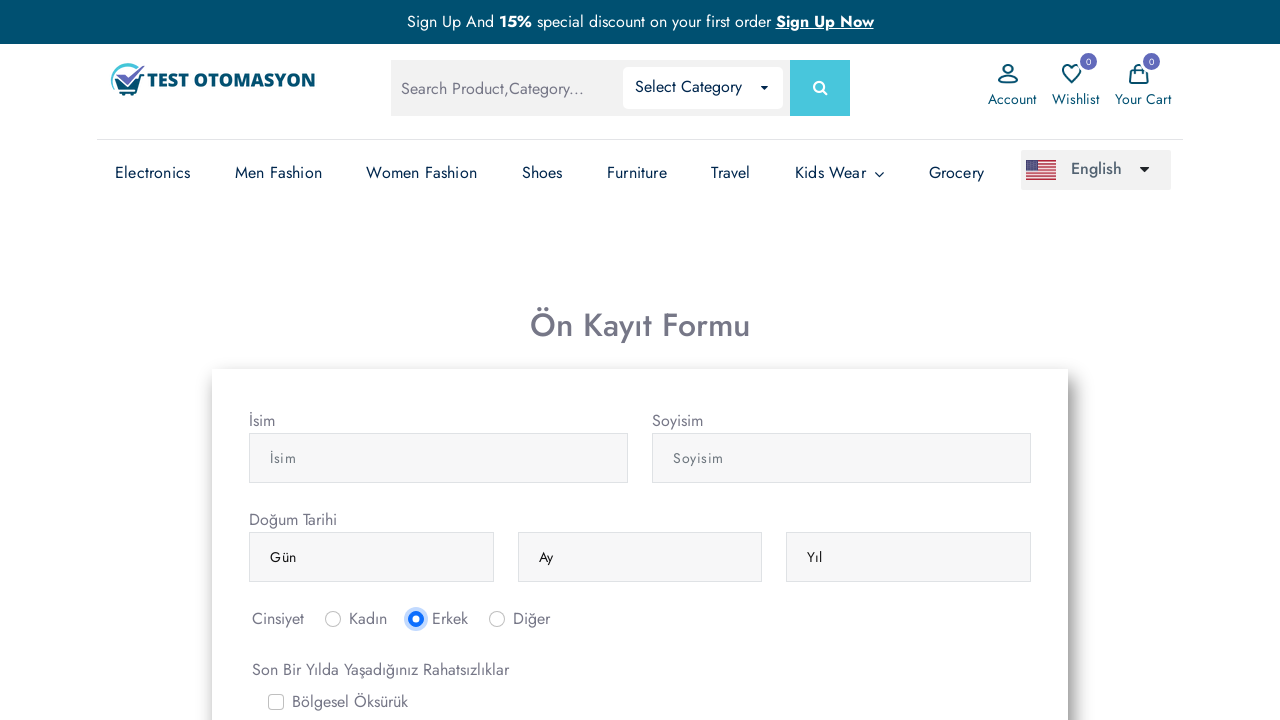

Verified that the other (diger) radio button is not selected
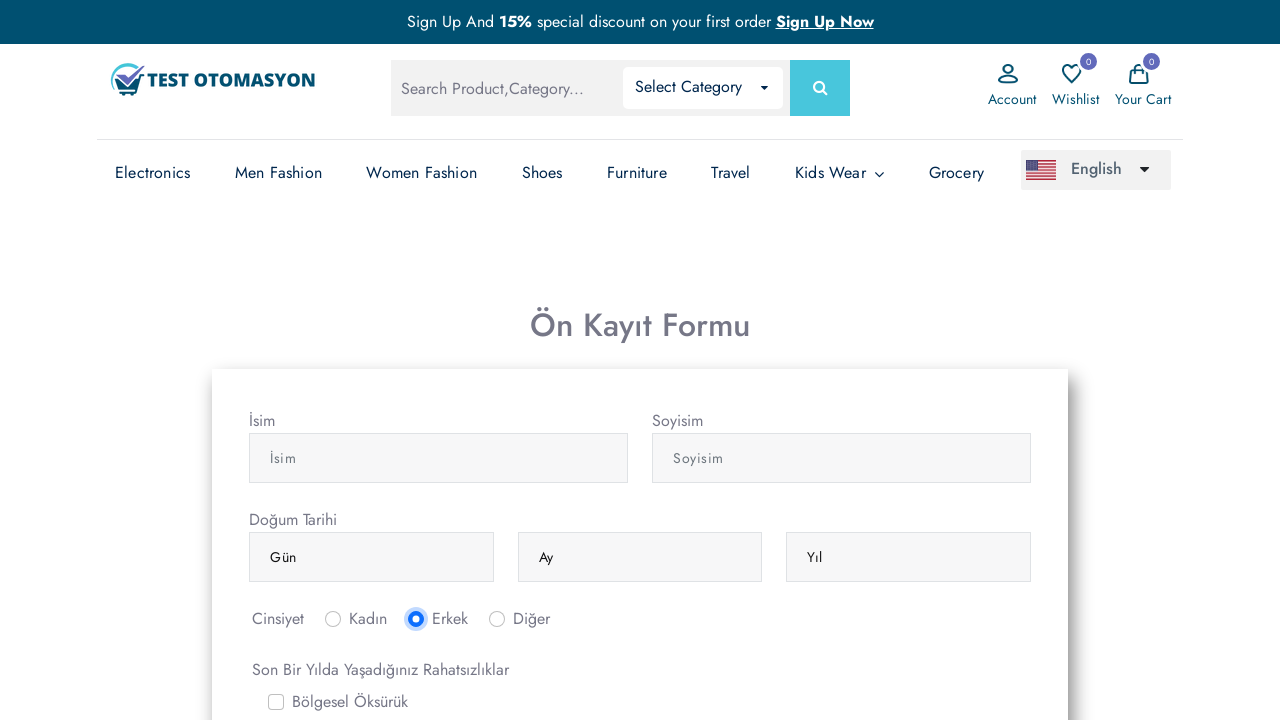

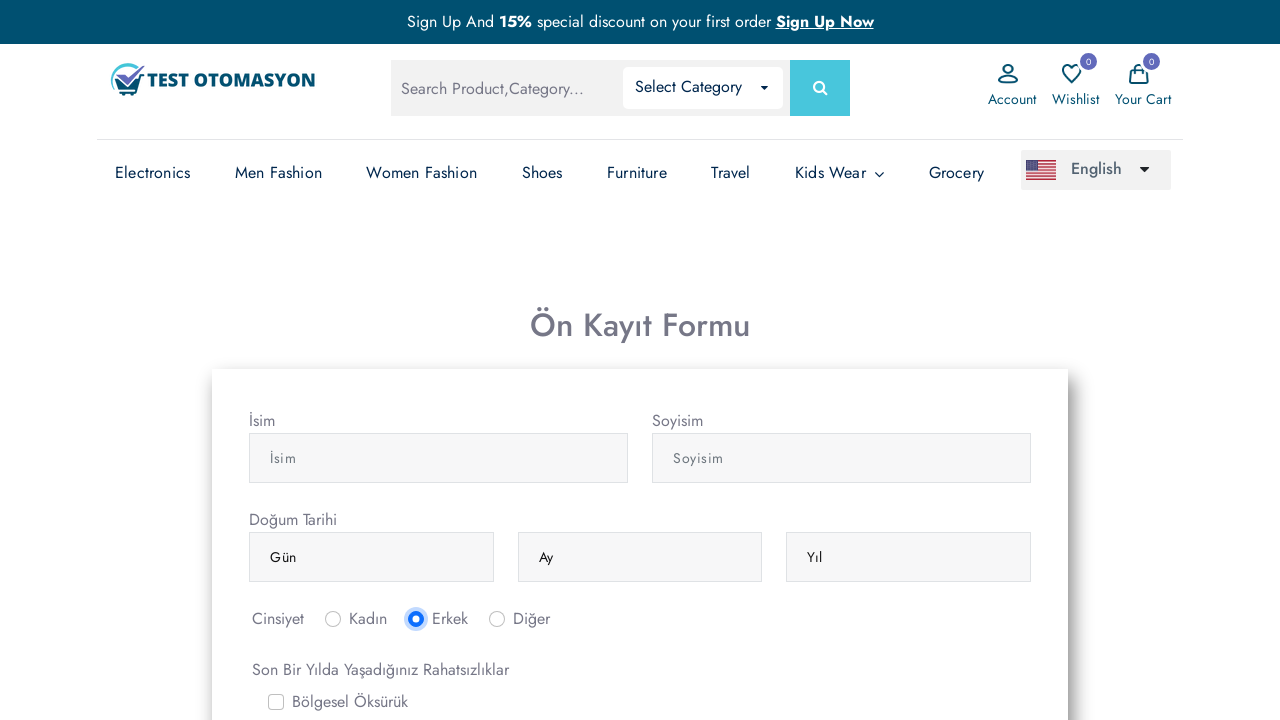